Tests window handling functionality by opening a new window, switching between windows, and verifying page titles

Starting URL: https://the-internet.herokuapp.com/windows

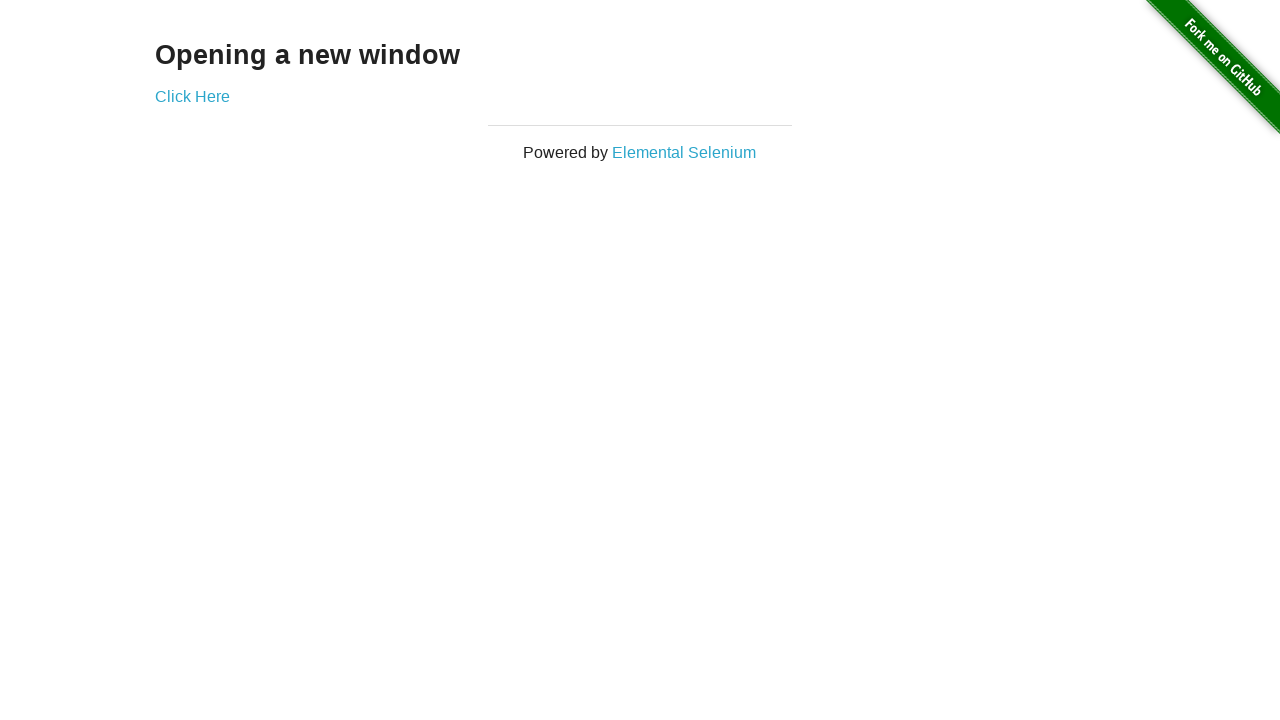

Stored the first page window handle
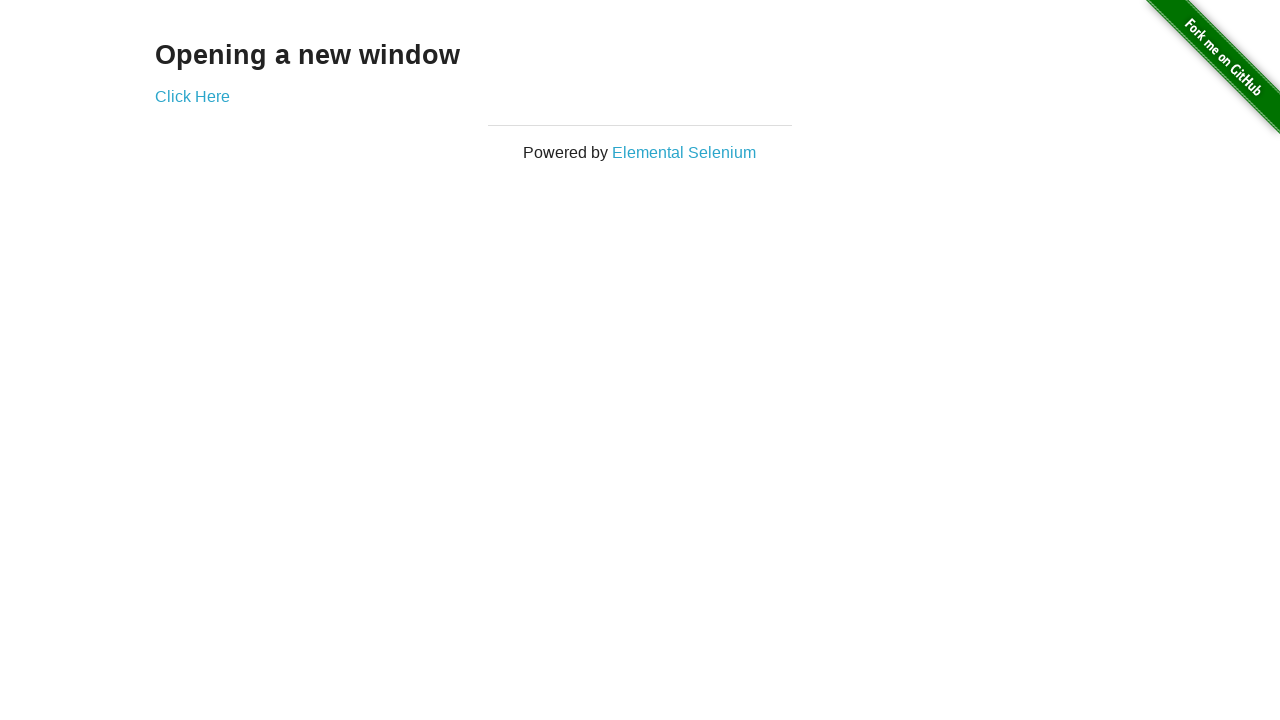

Located the h3 element on the page
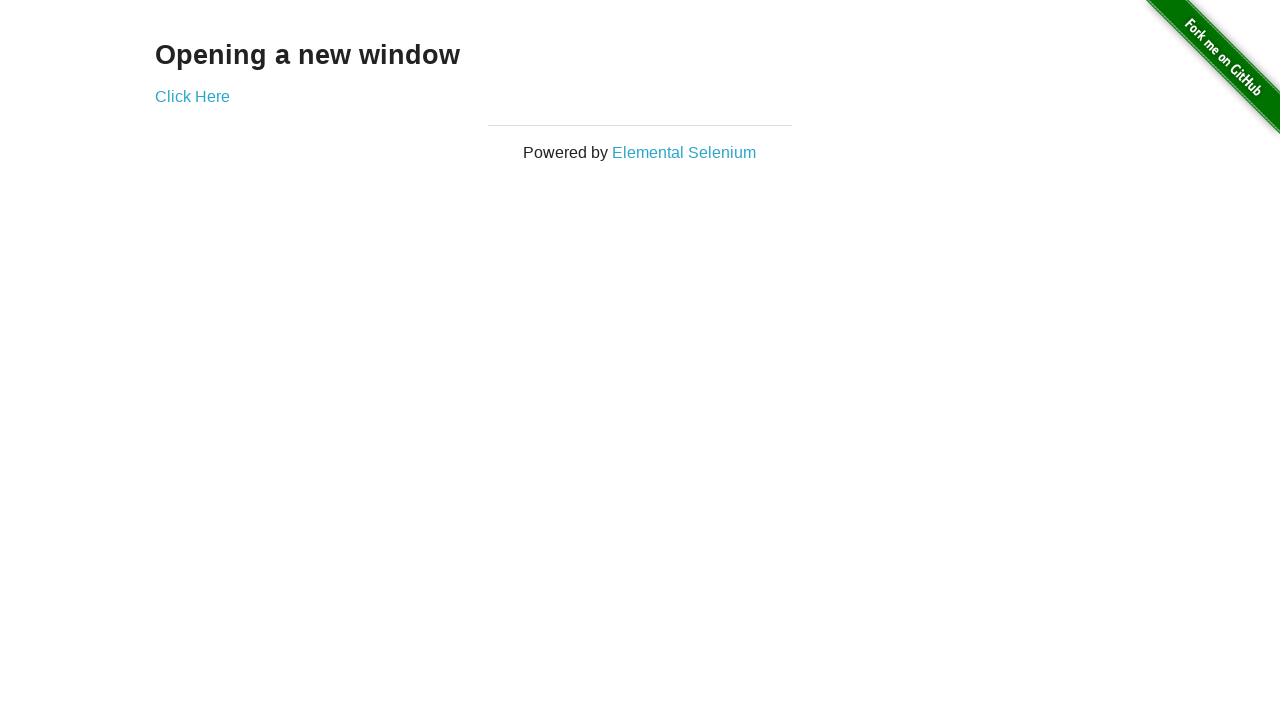

Verified h3 text contains 'Opening a new window'
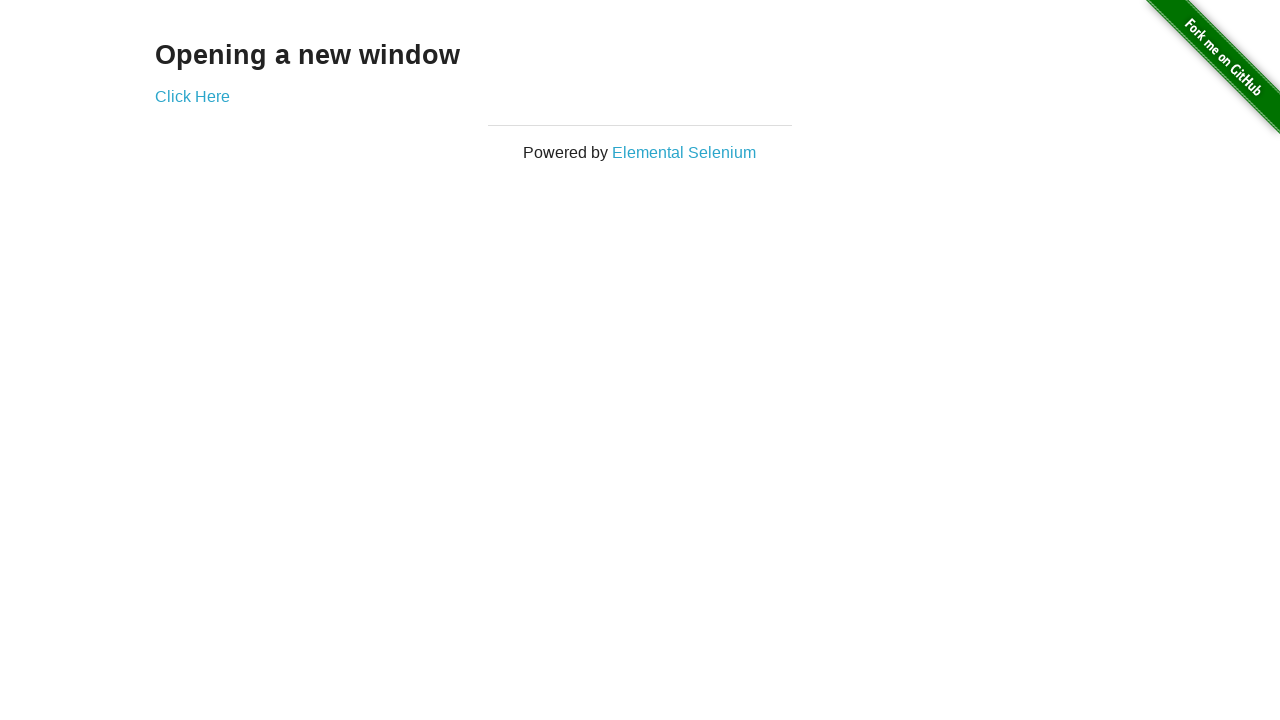

Verified page title is 'The Internet'
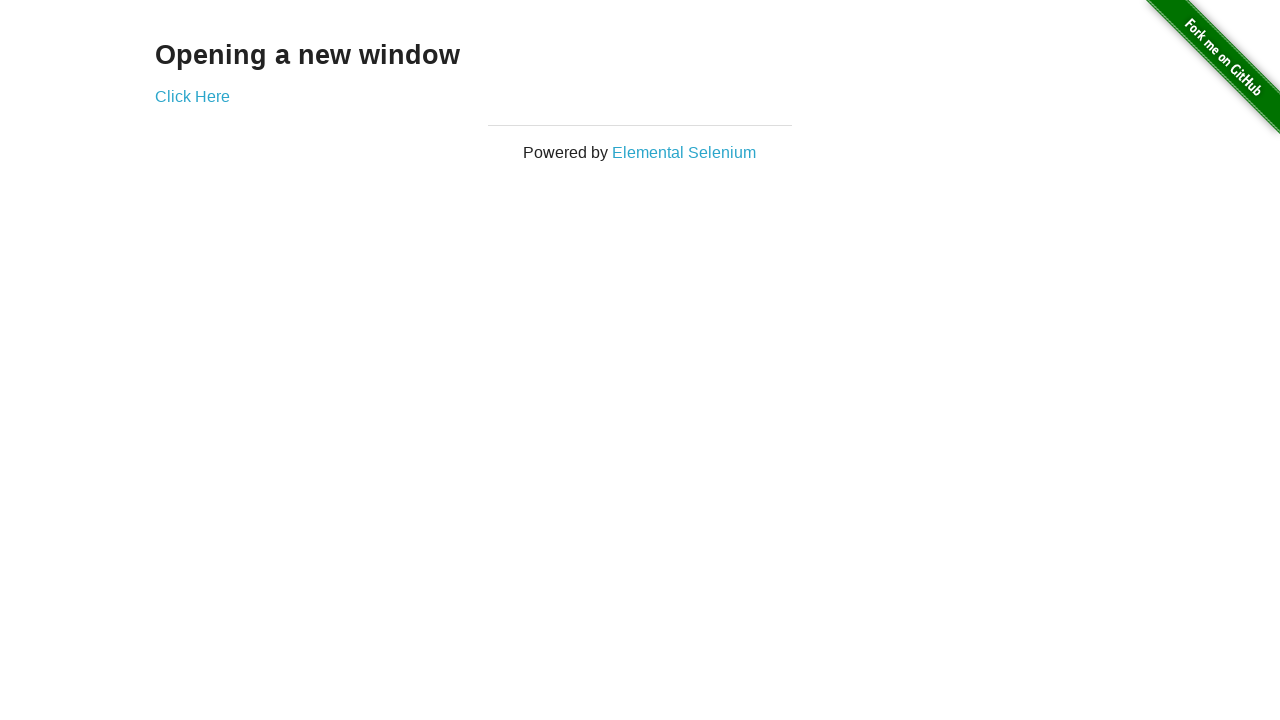

Clicked 'Click Here' button to open new window at (192, 96) on xpath=//*[text()='Click Here']
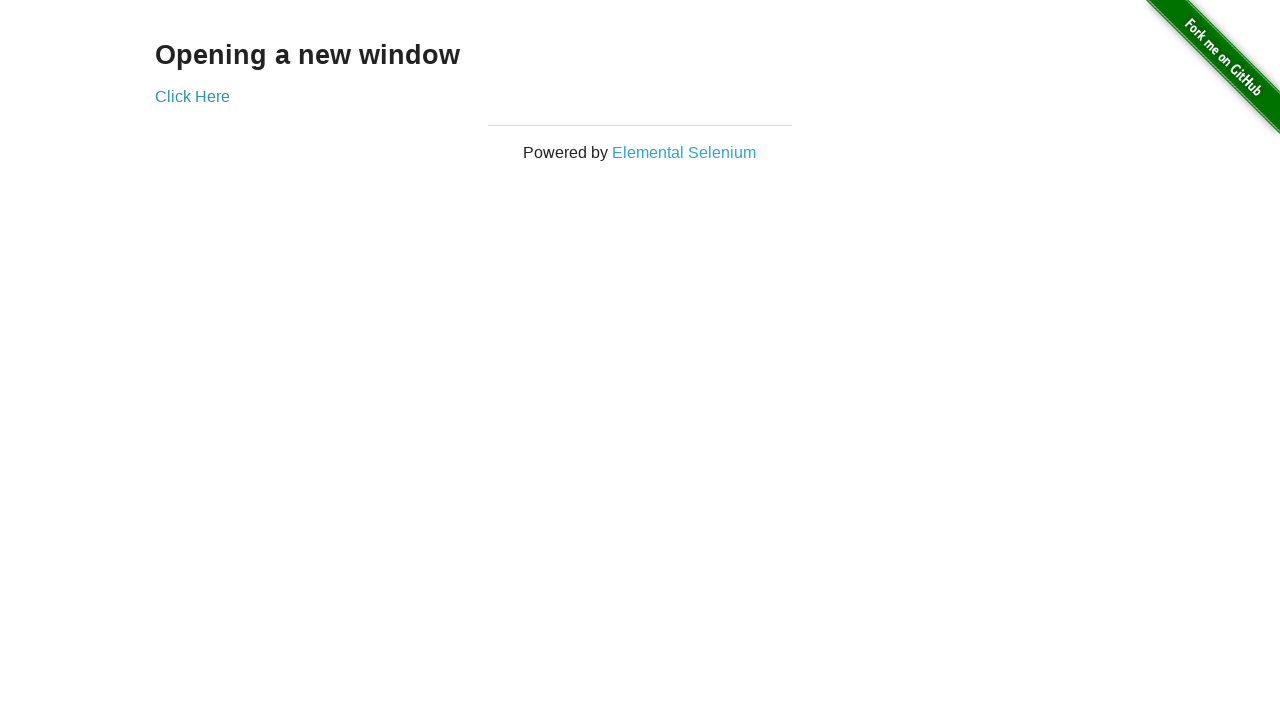

New window opened and captured
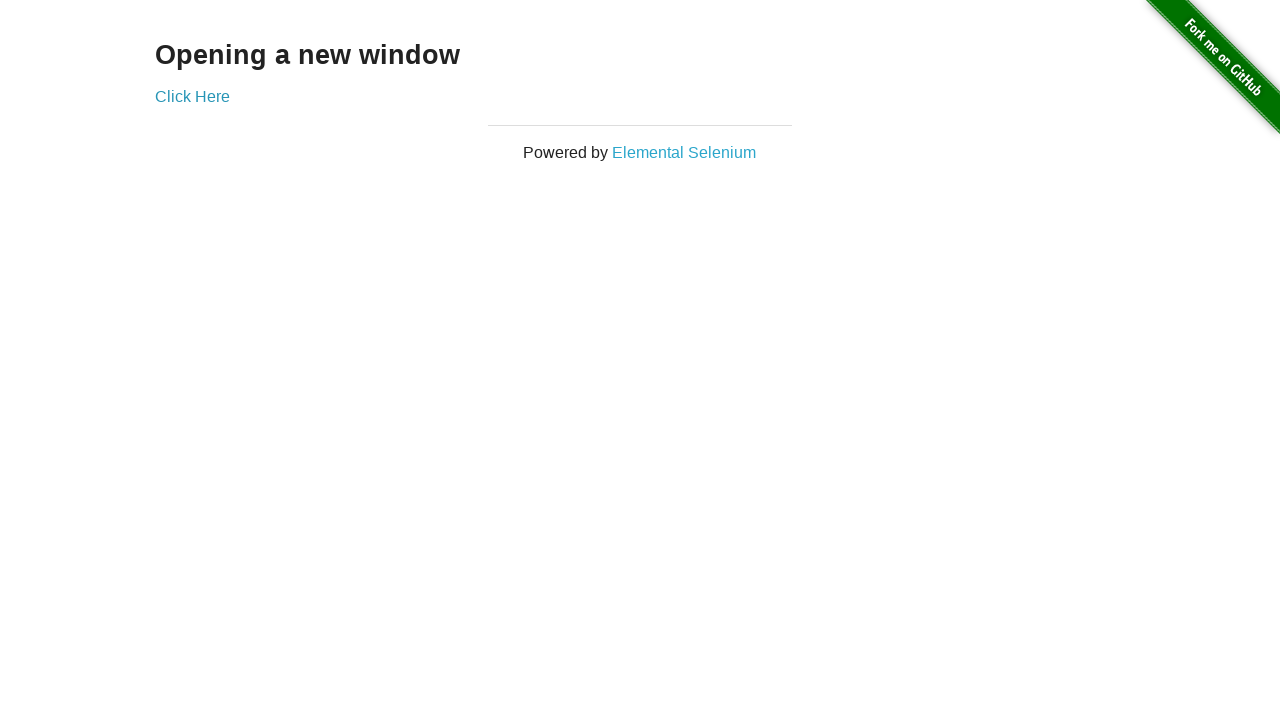

Verified new window title is 'New Window'
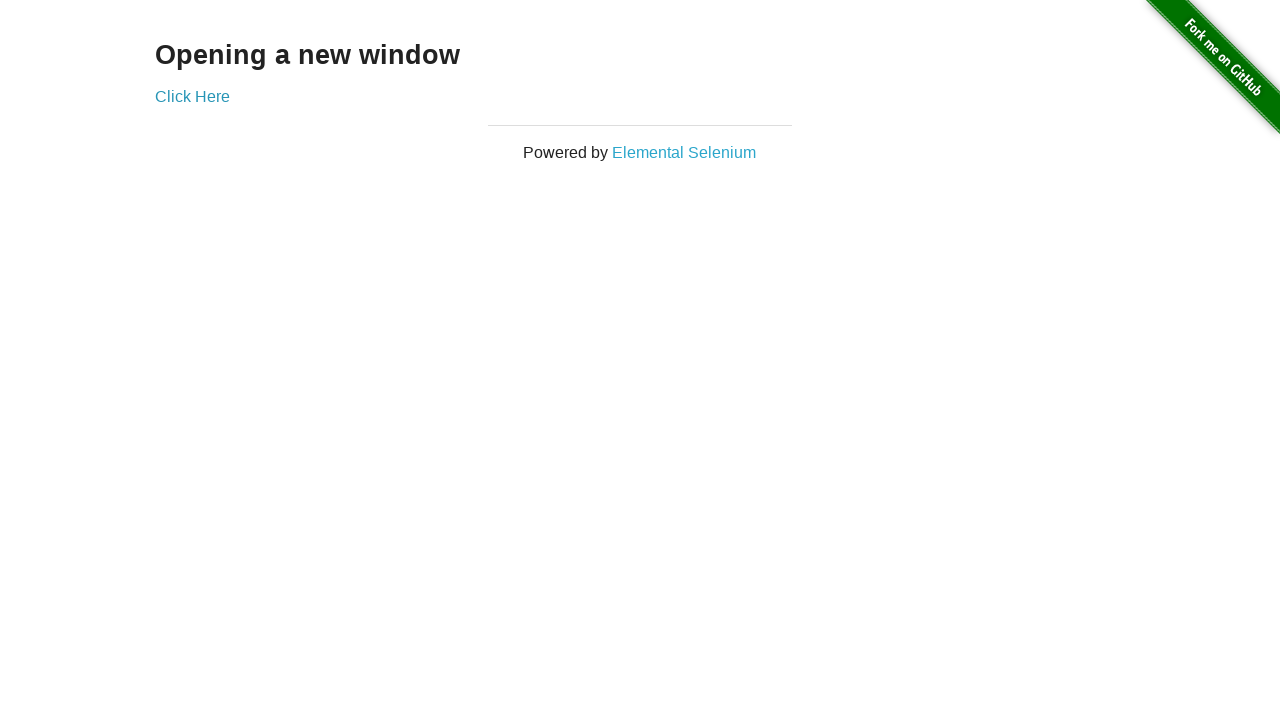

Switched back to first window and verified title is 'The Internet'
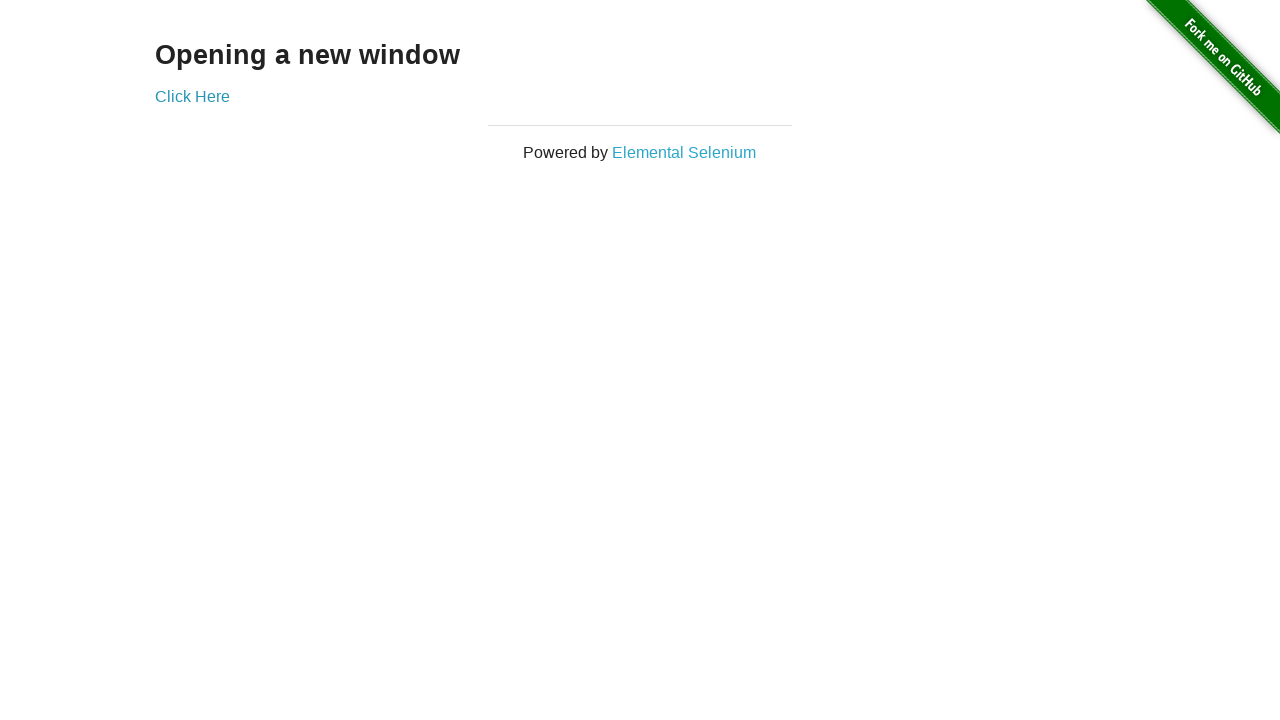

Switched to second window again
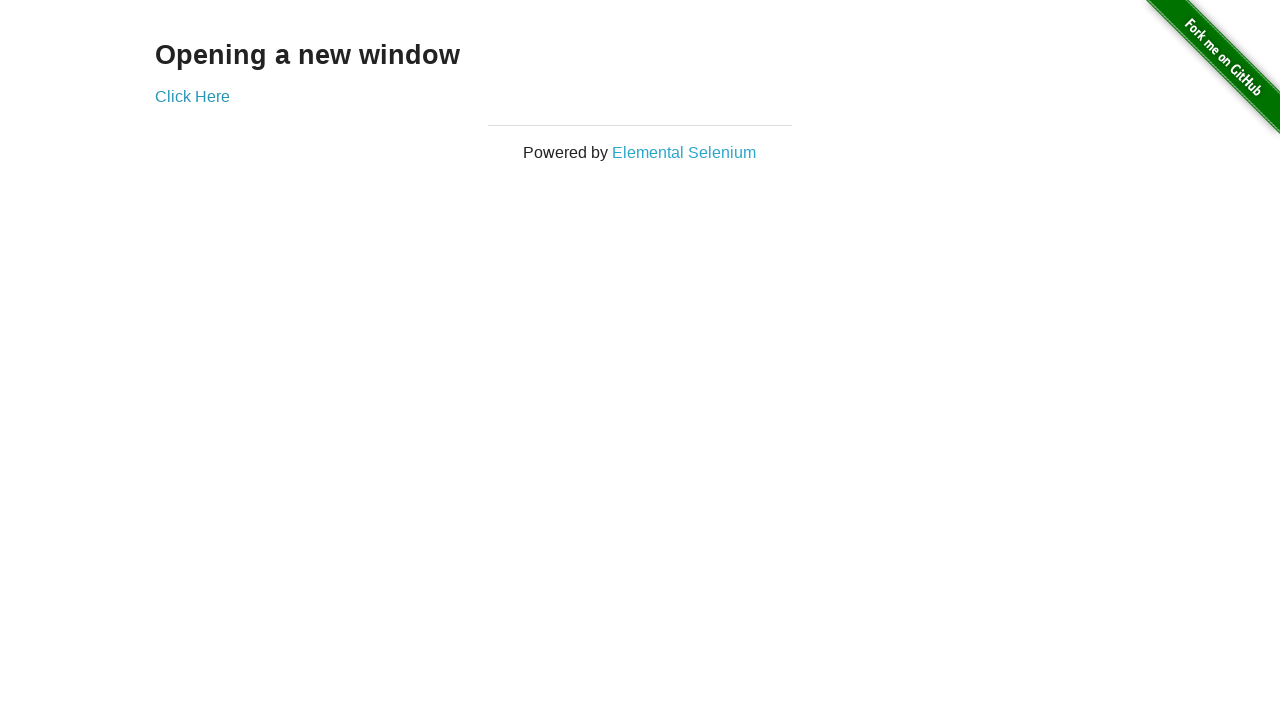

Switched back to first window again
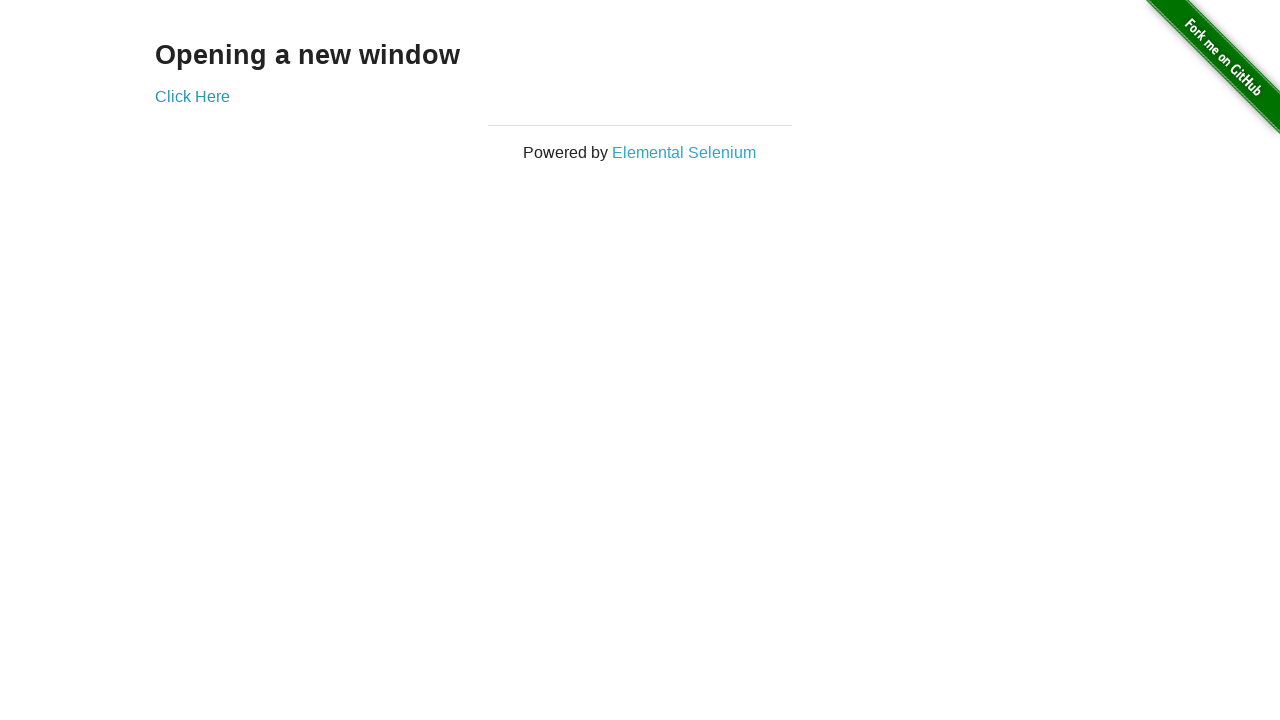

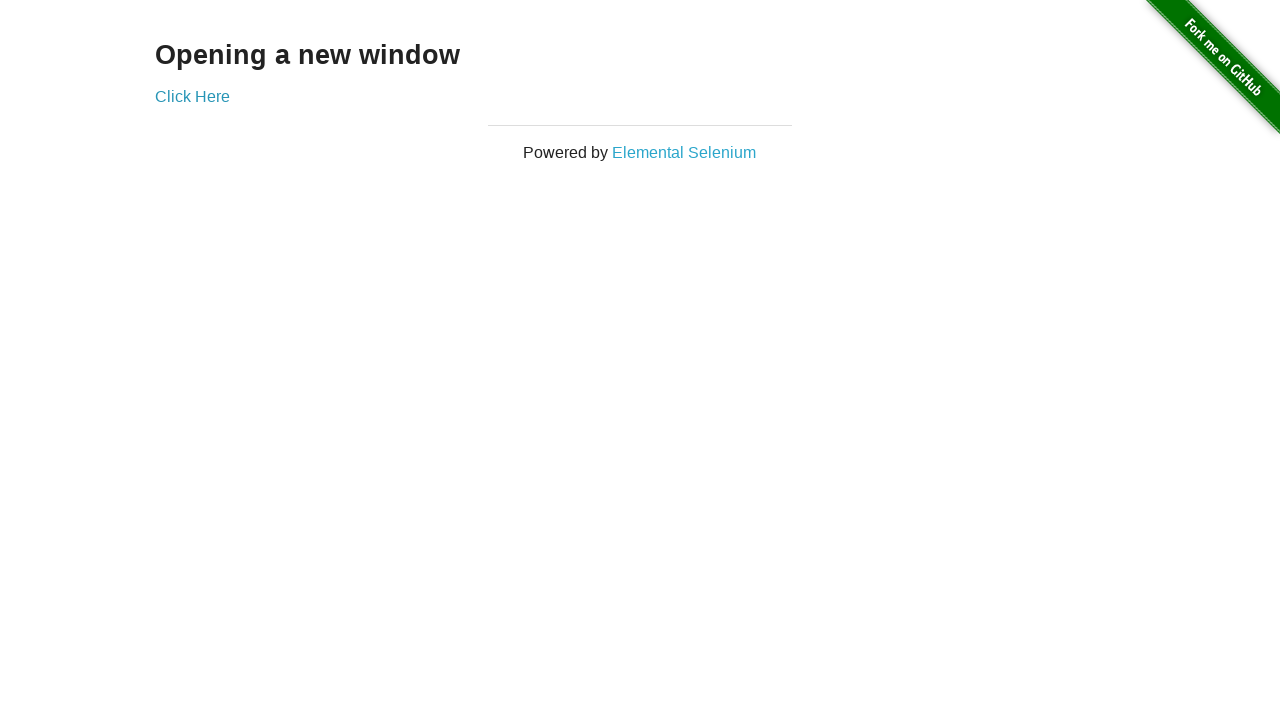